Tests that an error message is displayed when attempting to login with username but no password

Starting URL: https://www.saucedemo.com/

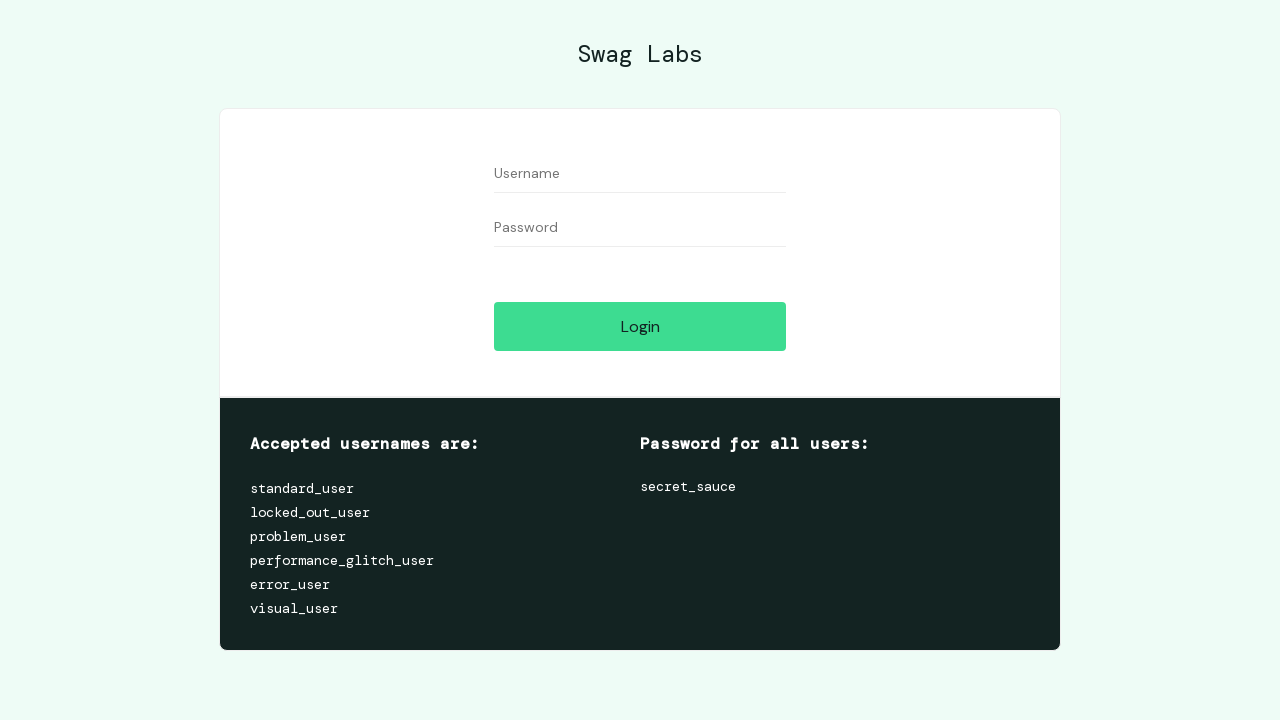

Filled username field with 'testuser789' on [data-test='username']
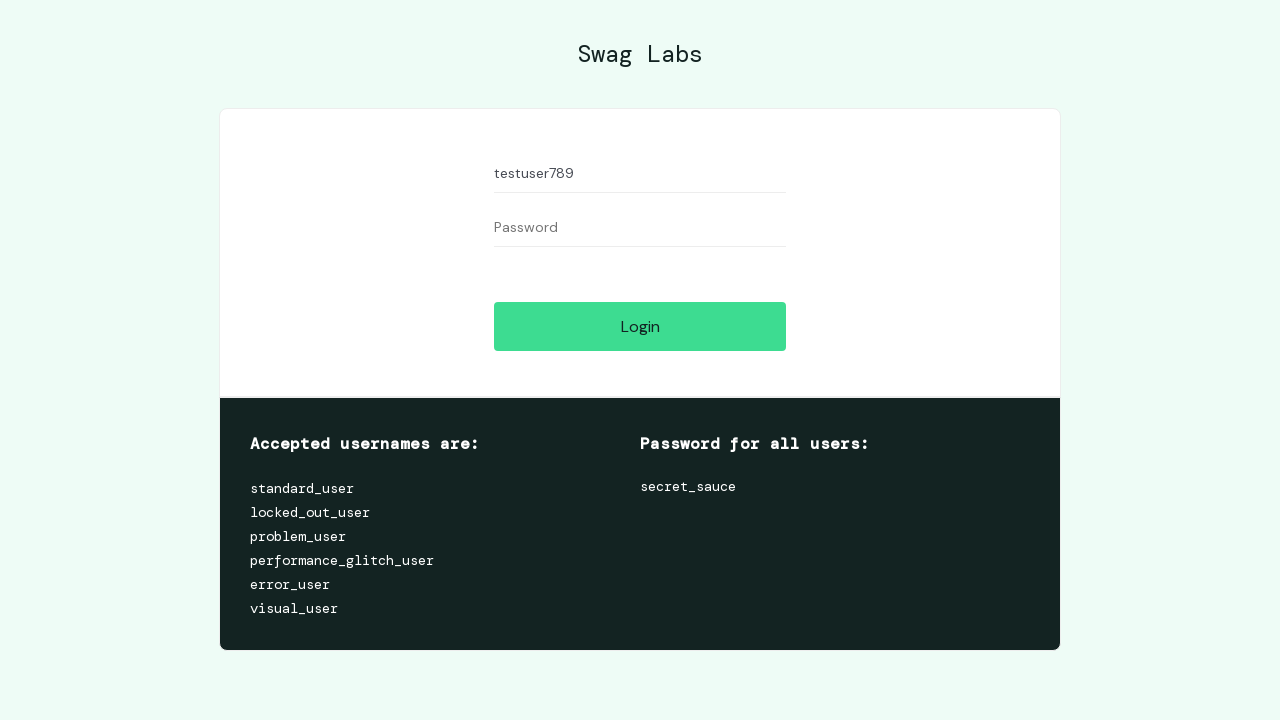

Clicked login button without entering password at (640, 326) on [data-test='login-button']
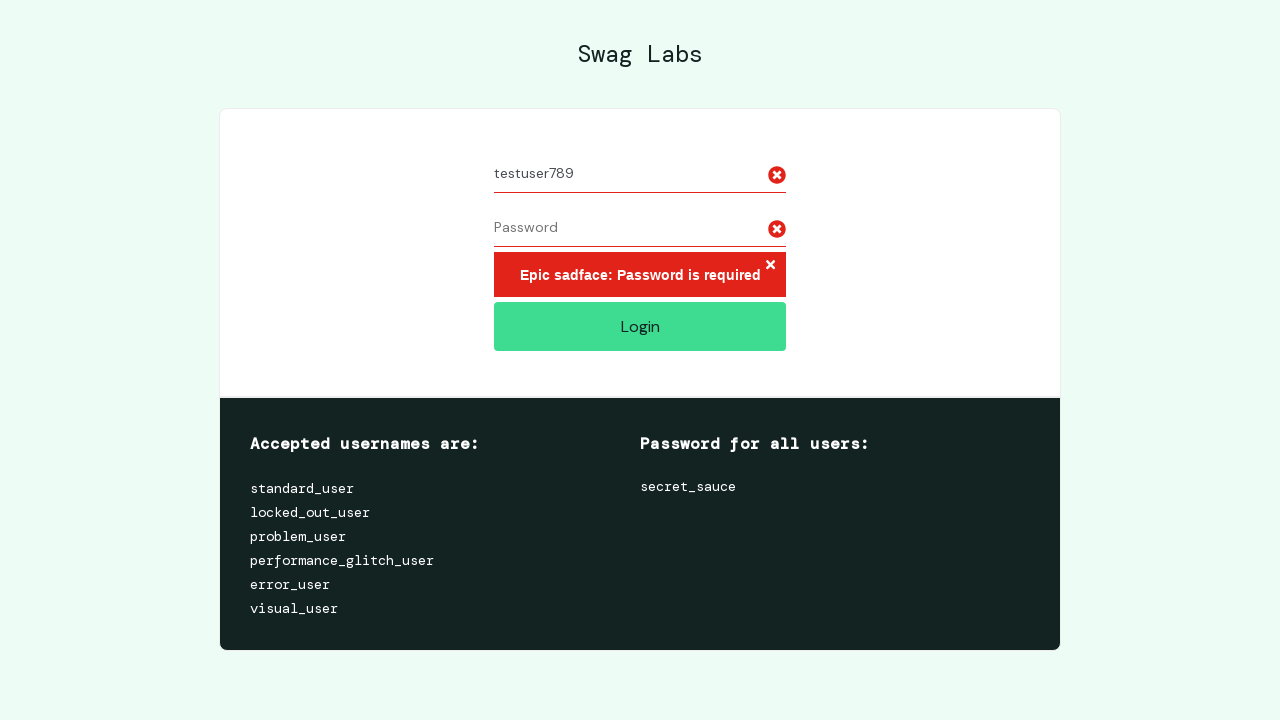

Located error message element
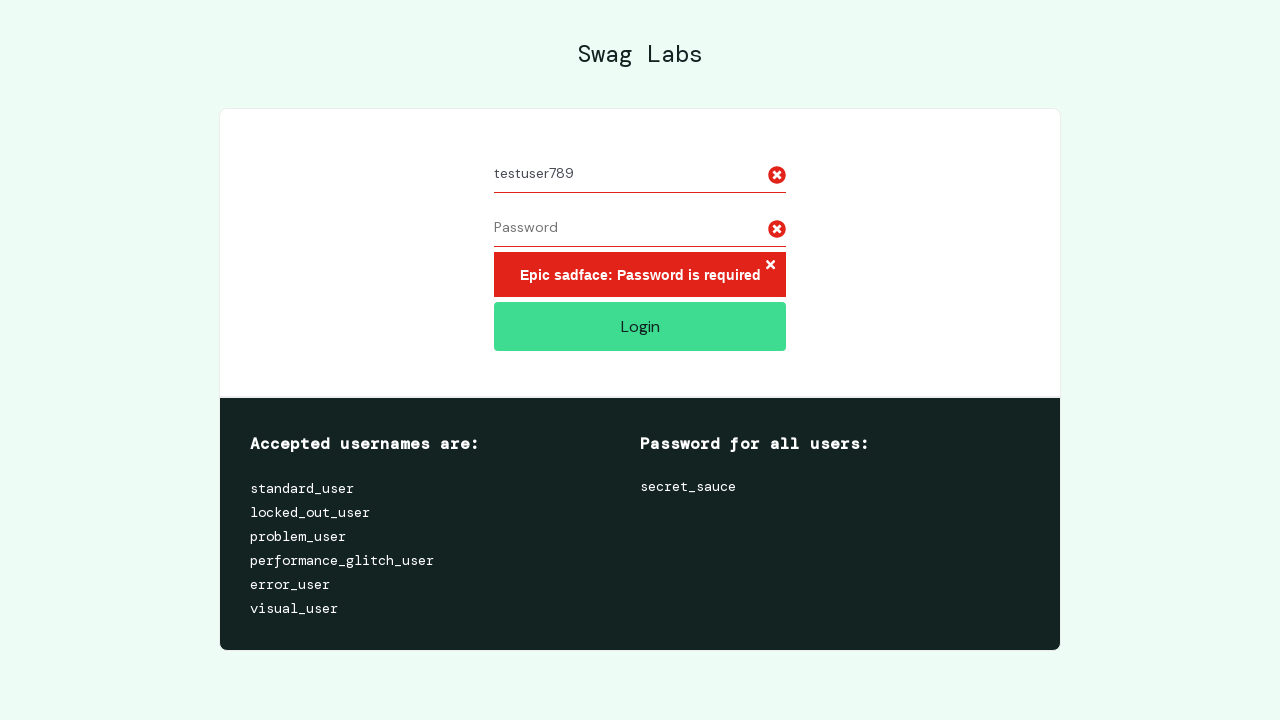

Error message appeared on page
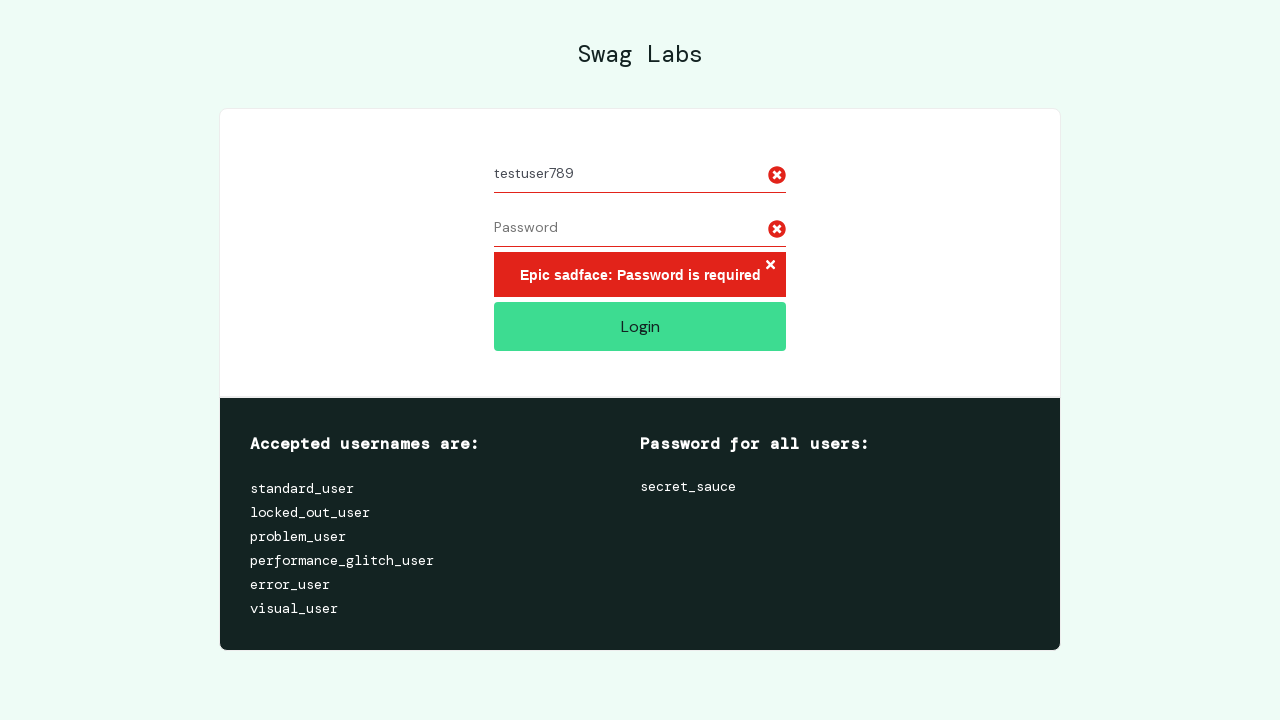

Verified error message contains 'Password is required'
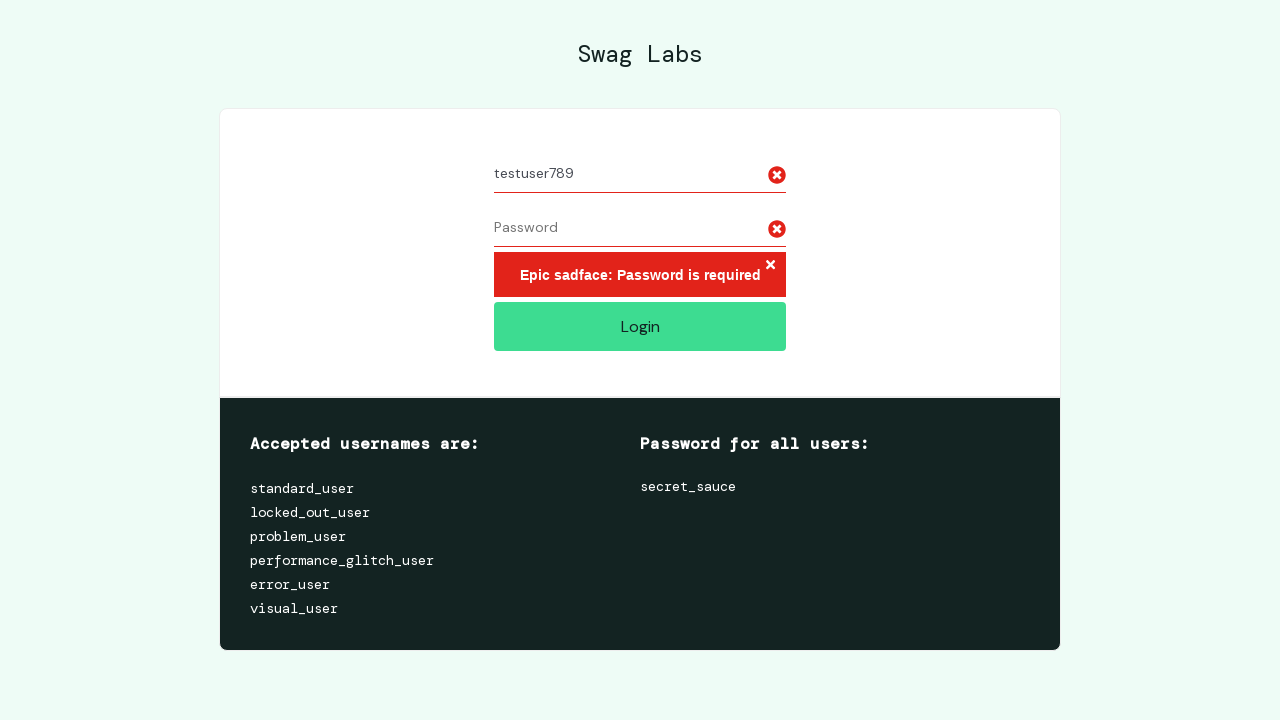

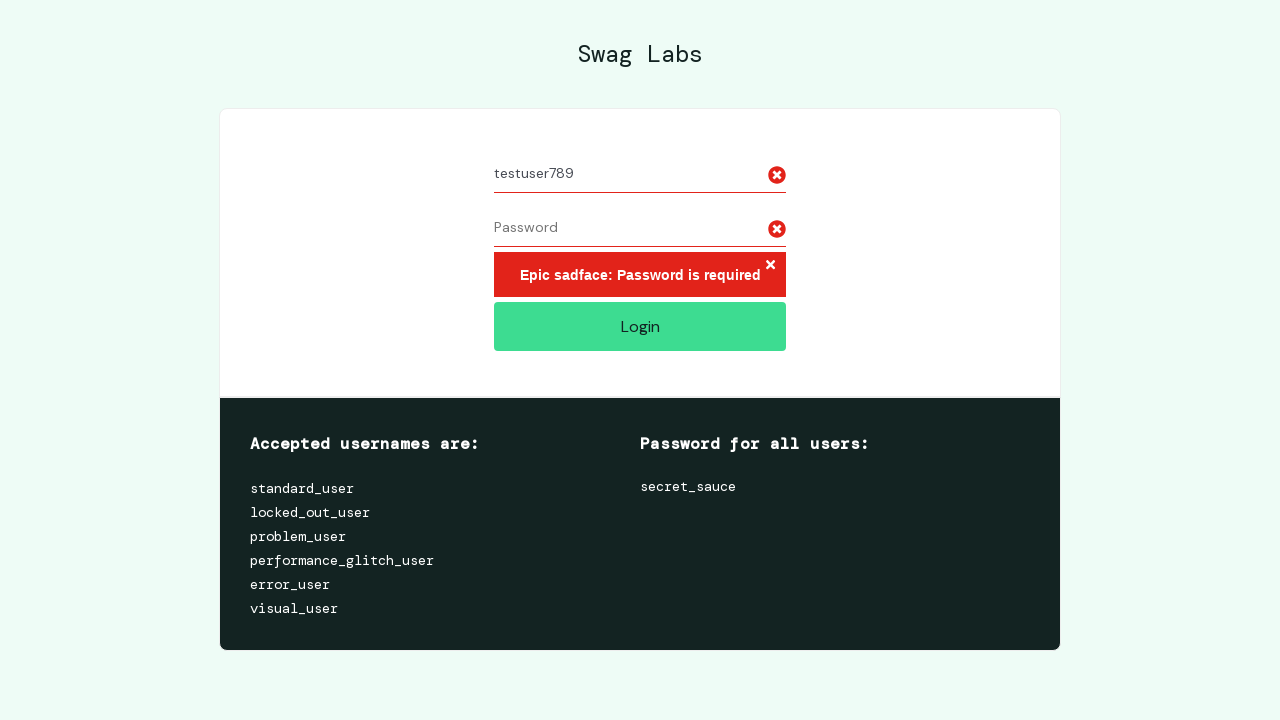